Tests navigation through the Медиатека page by clicking on the "Благовестие" folder to verify folder navigation works correctly.

Starting URL: https://propovednik.com/

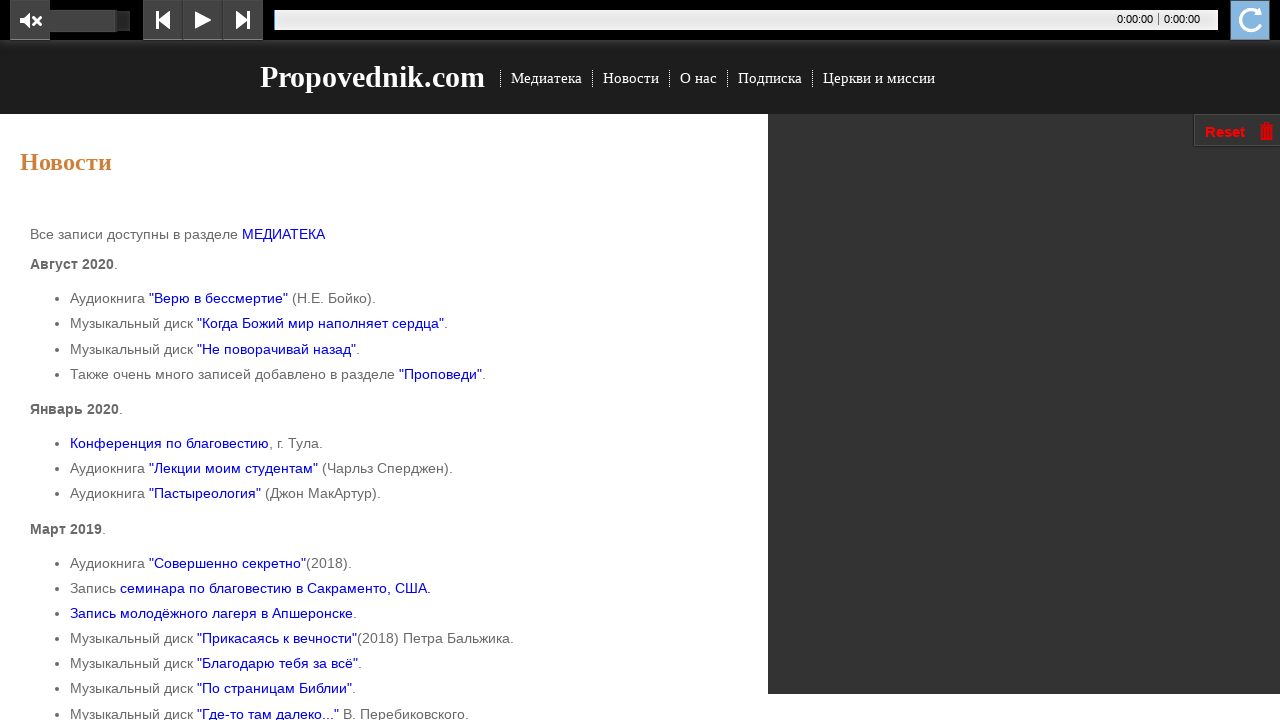

Clicked on 'Медиатека' menu item at (546, 78) on text=Медиатека
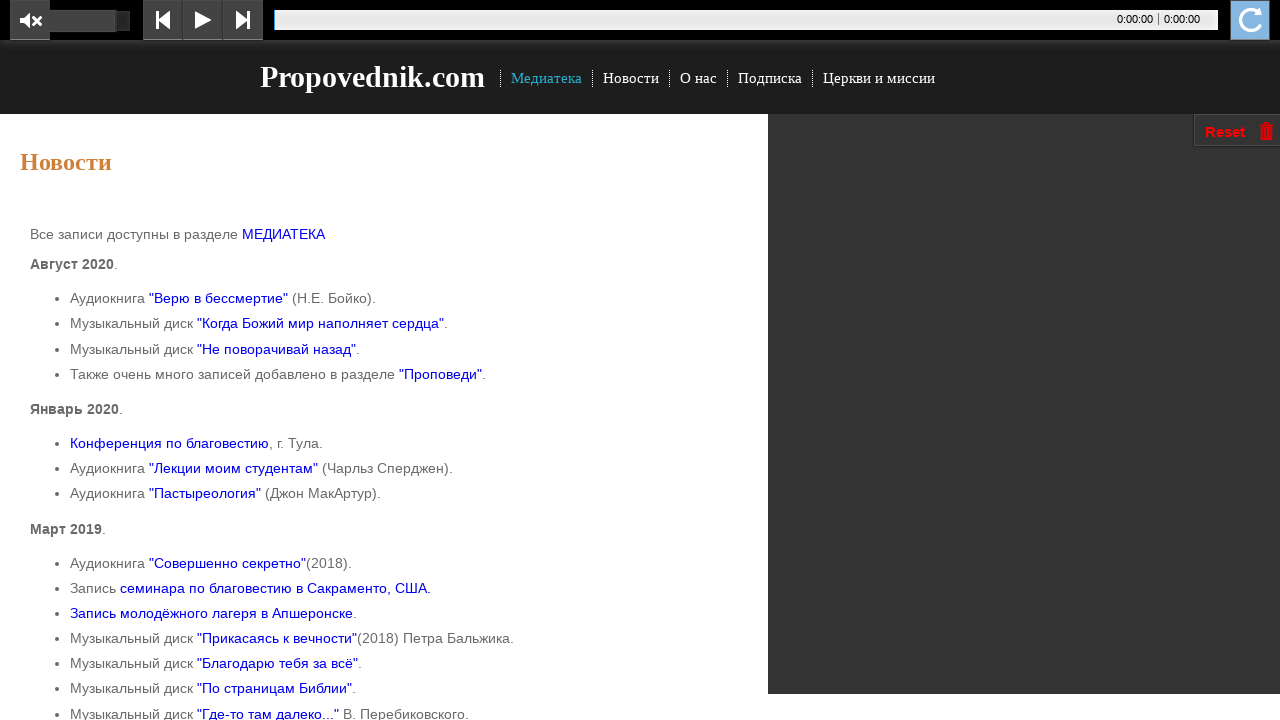

Waited for 'Благовестие' folder to load
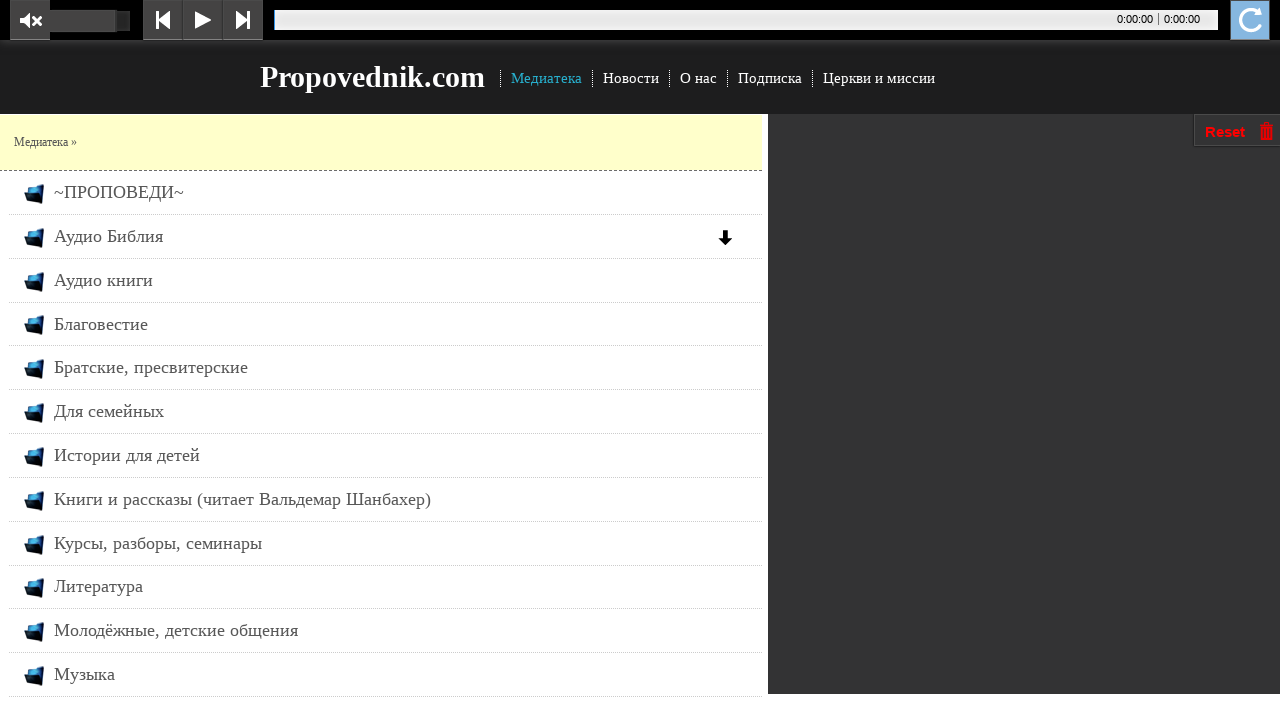

Clicked on 'Благовестие' folder to navigate into it at (386, 325) on xpath=//div[@title='Благовестие']/parent::*
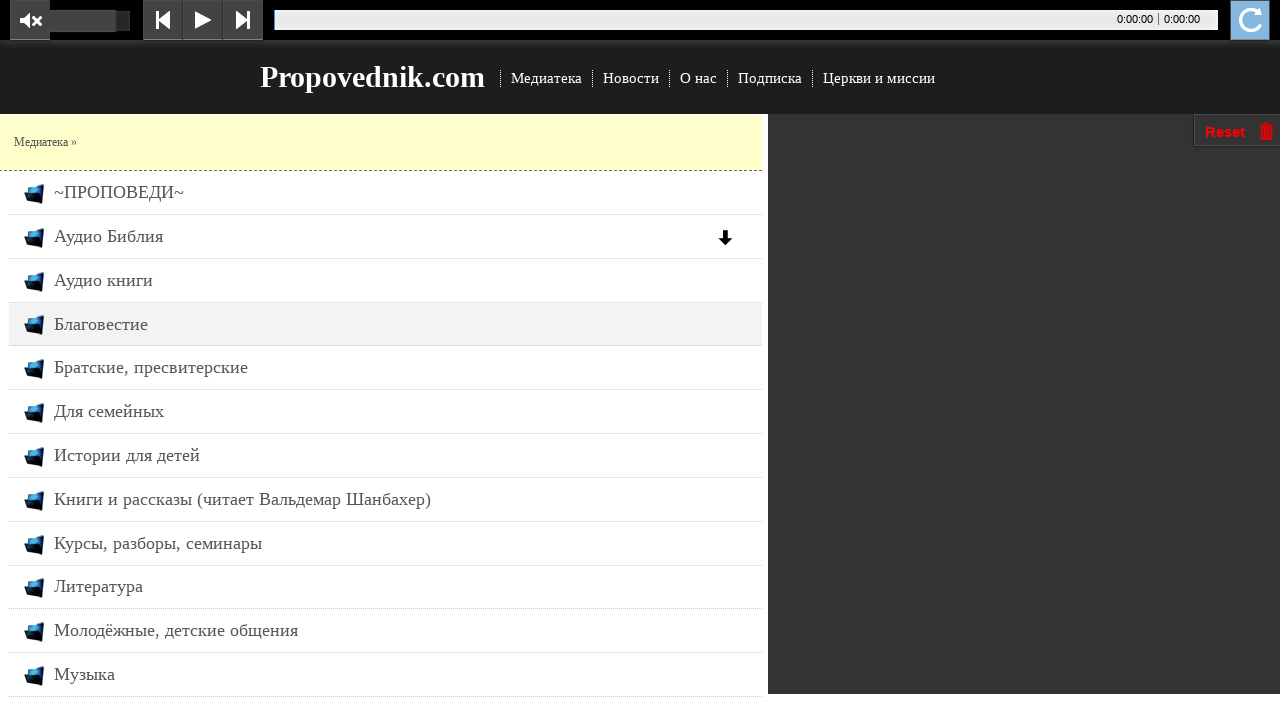

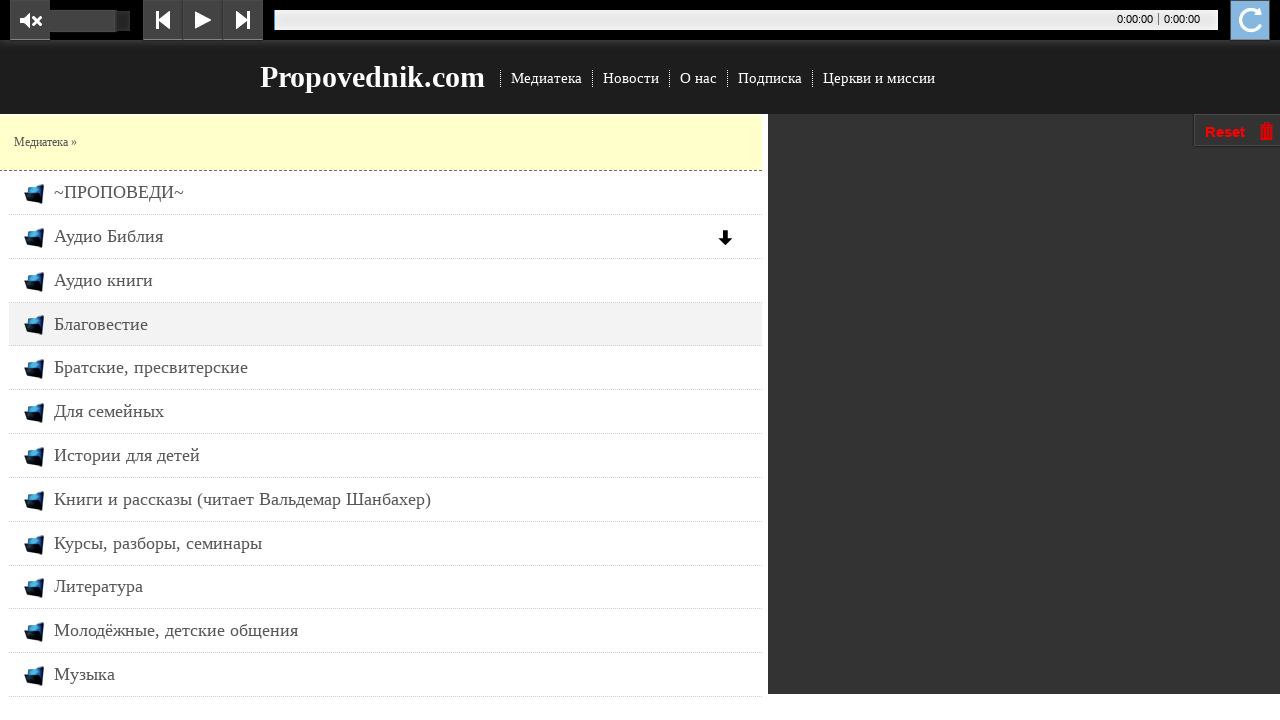